Tests AJAX functionality on W3Schools by clicking a button to trigger an AJAX call and verifying the dynamically loaded content

Starting URL: https://www.w3schools.com/js/js_ajax_intro.asp

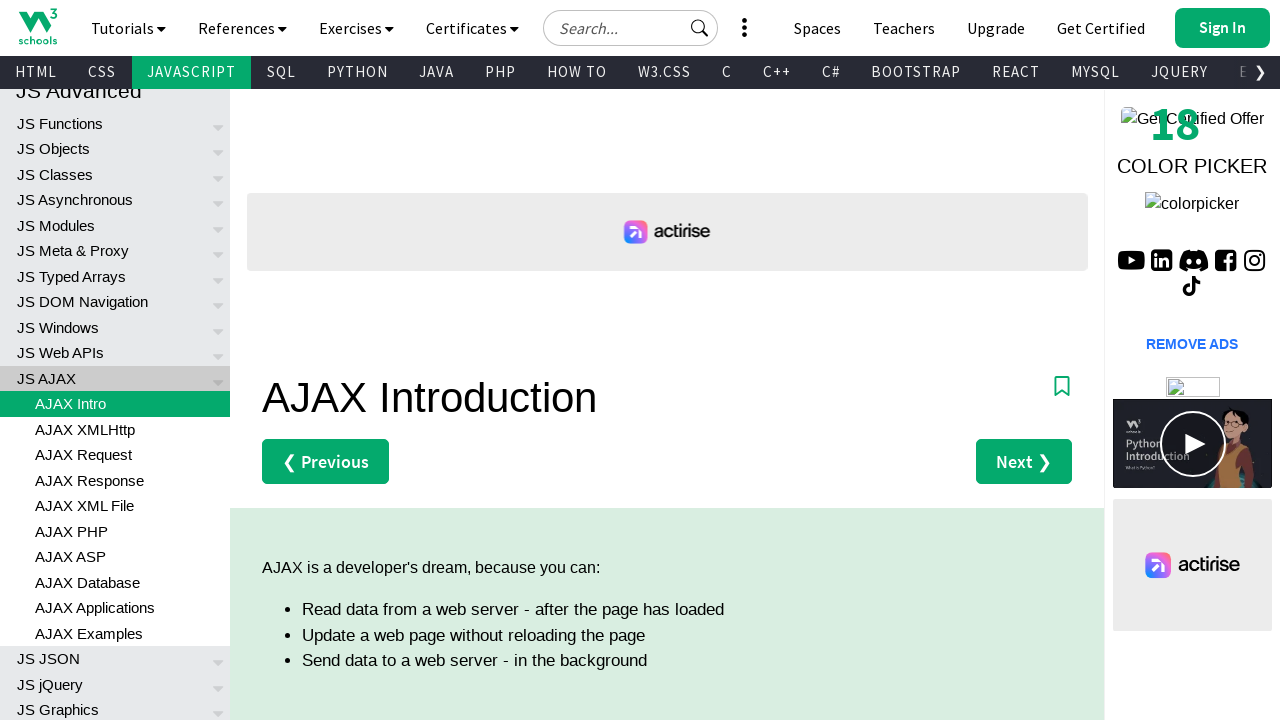

Clicked 'Change Content' button to trigger AJAX call
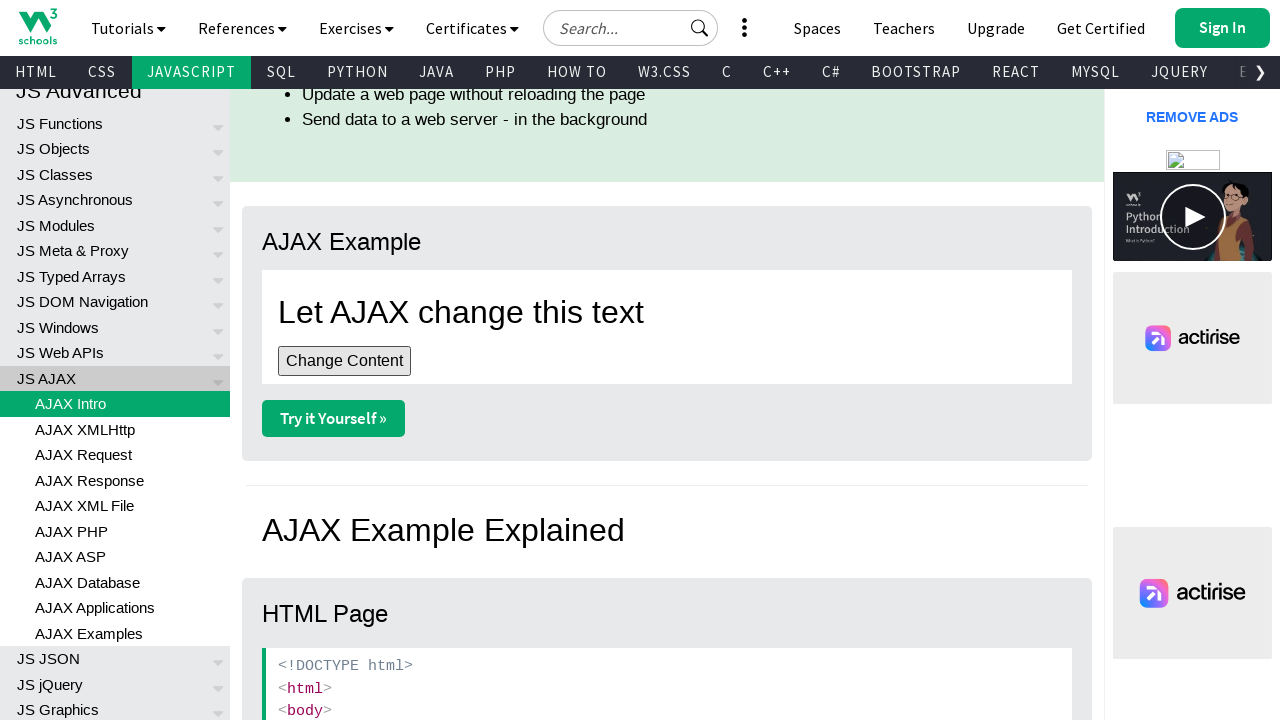

AJAX content loaded - demo div paragraphs are now visible
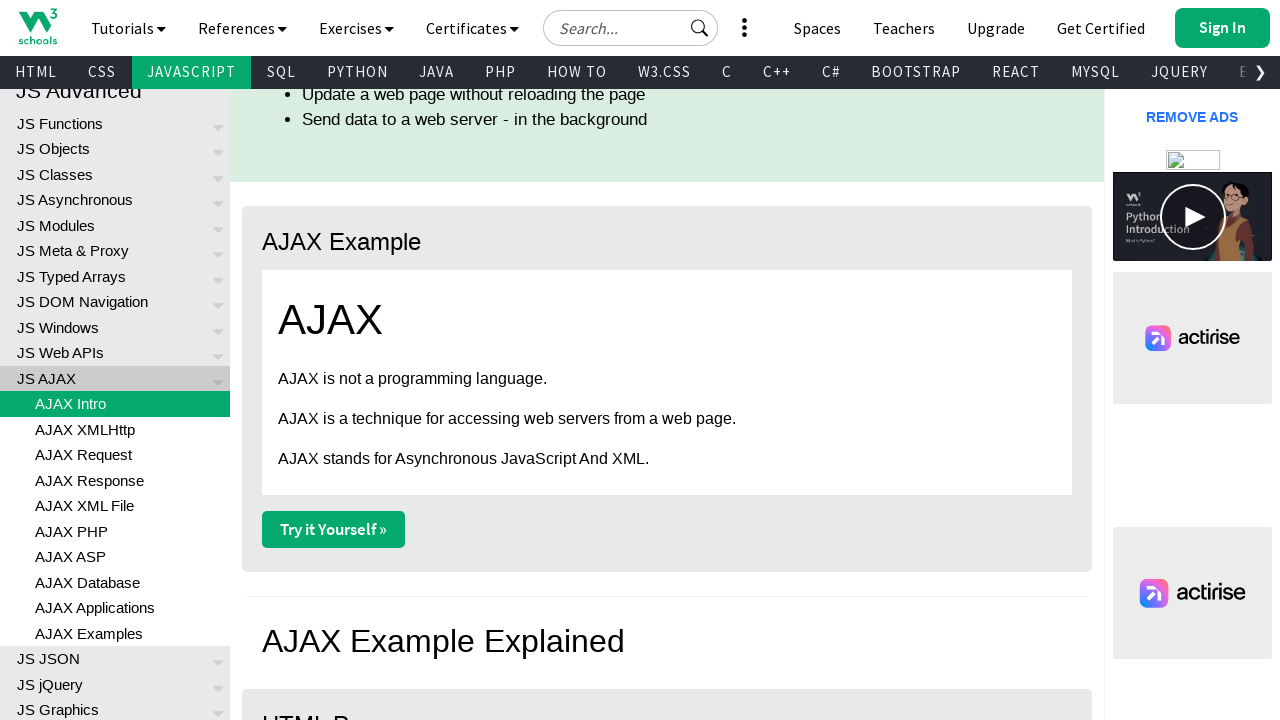

Verified AJAX paragraph text: 'AJAX is not a programming language.'
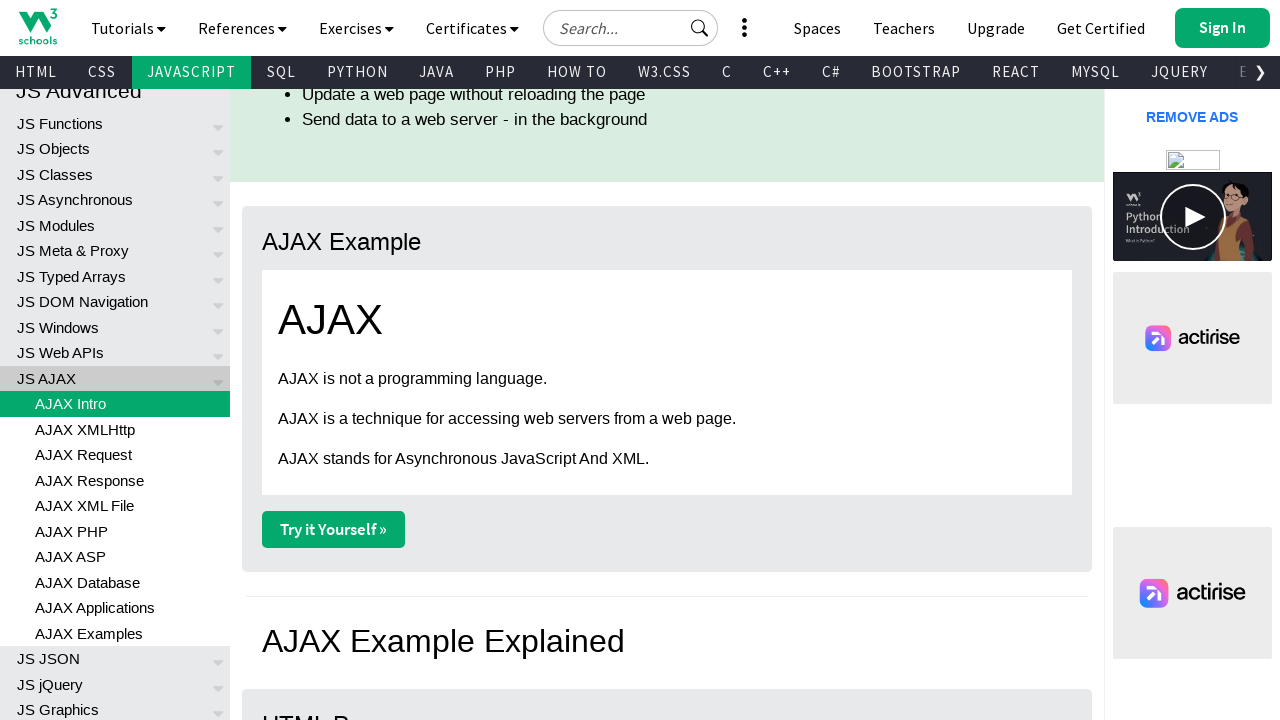

Verified AJAX paragraph text: 'AJAX is a technique for accessing web servers from a web page.'
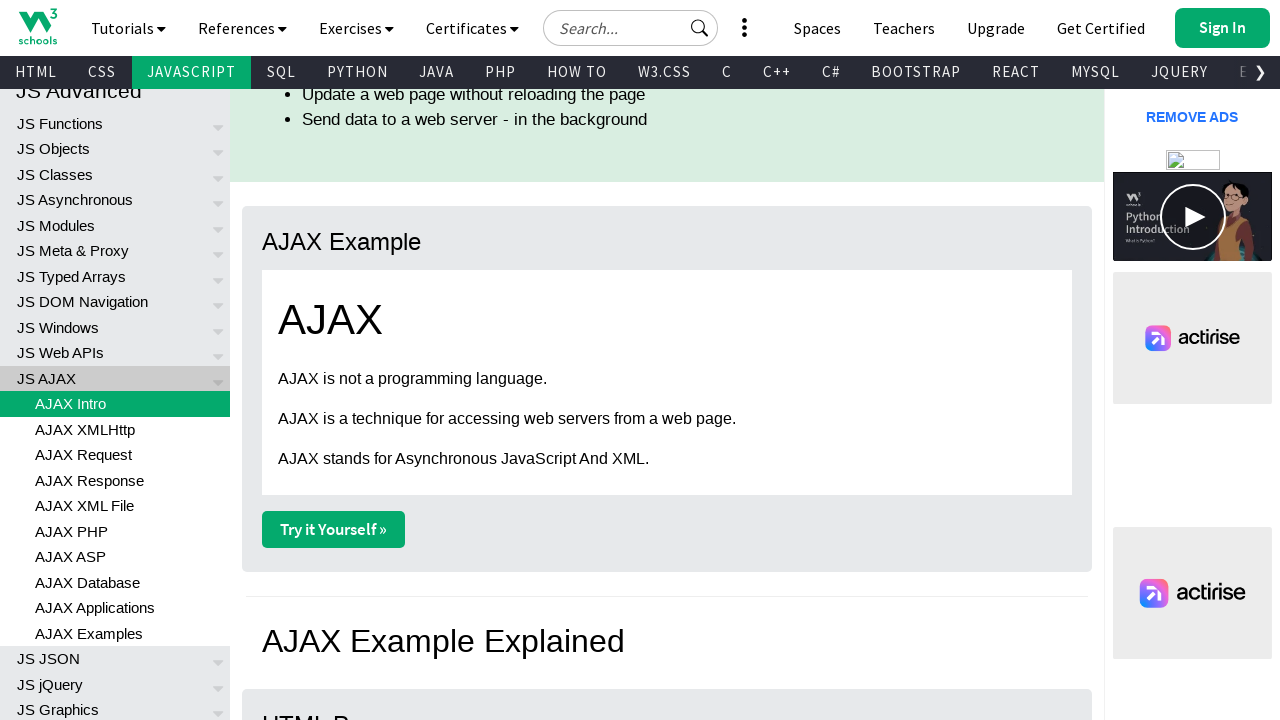

Verified AJAX paragraph text: 'AJAX stands for Asynchronous JavaScript And XML.'
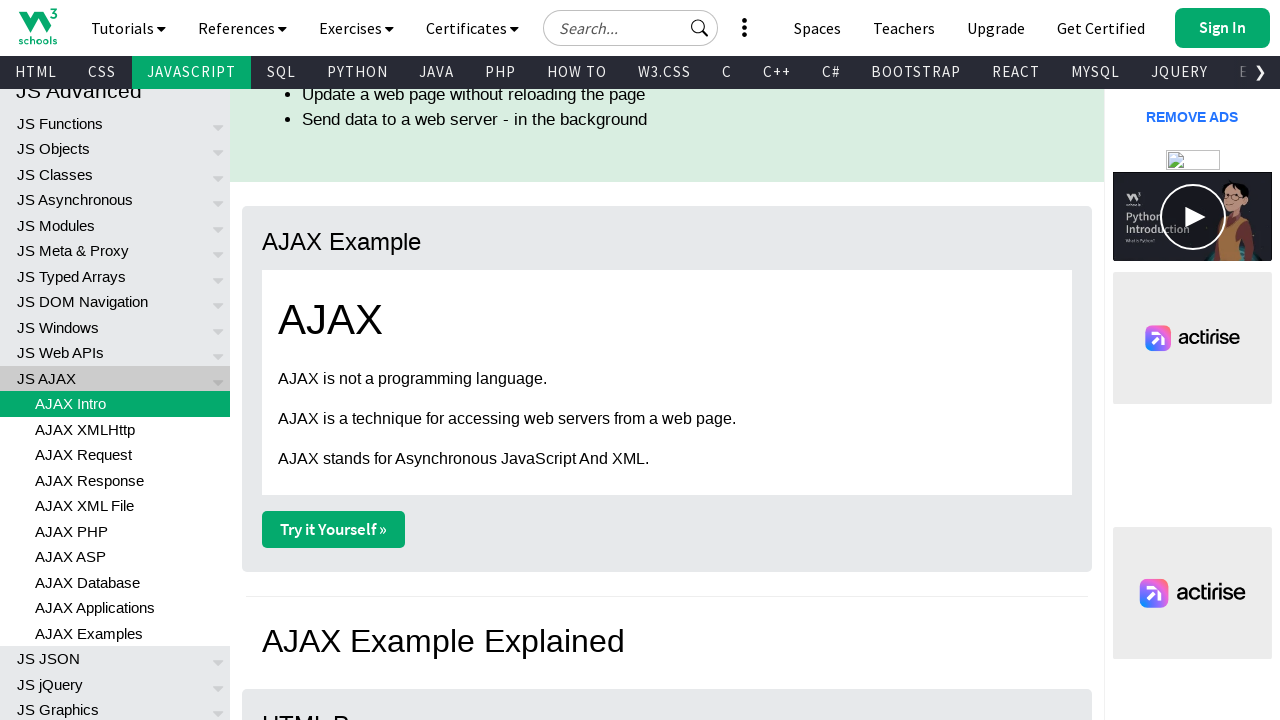

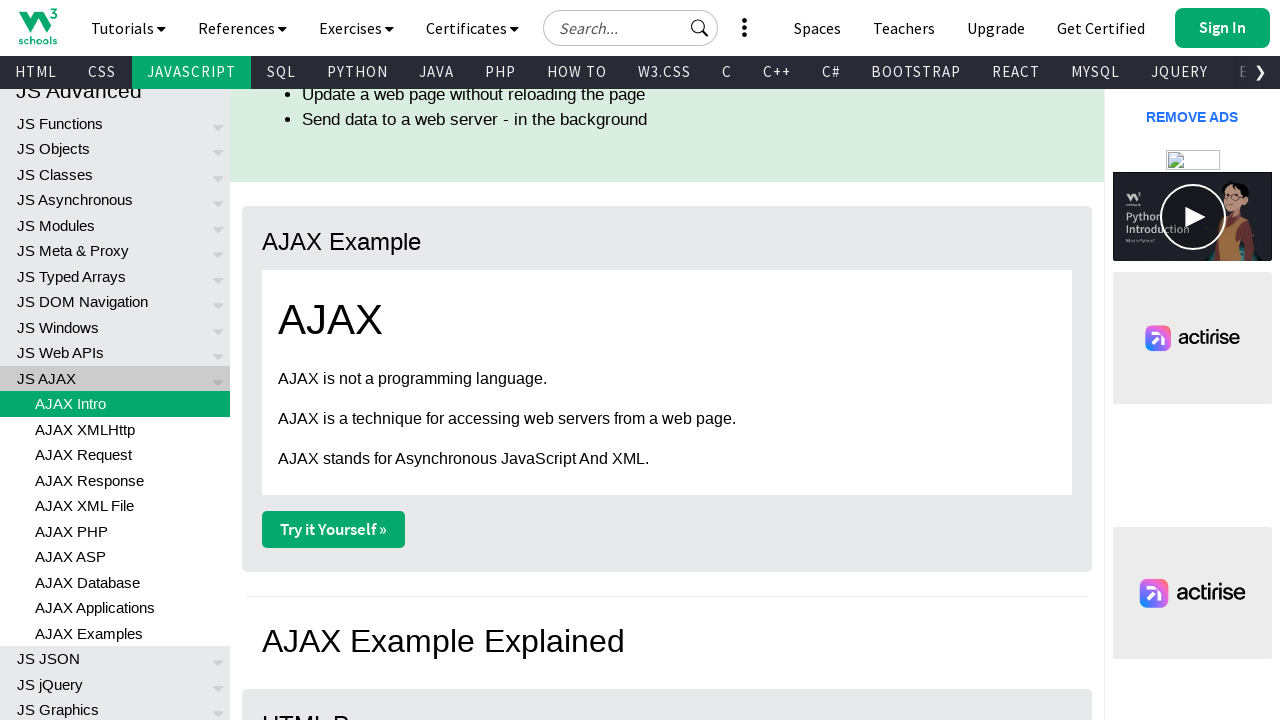